Tests that two string objects are not the same (pure Python test, no browser interaction)

Starting URL: https://example.com

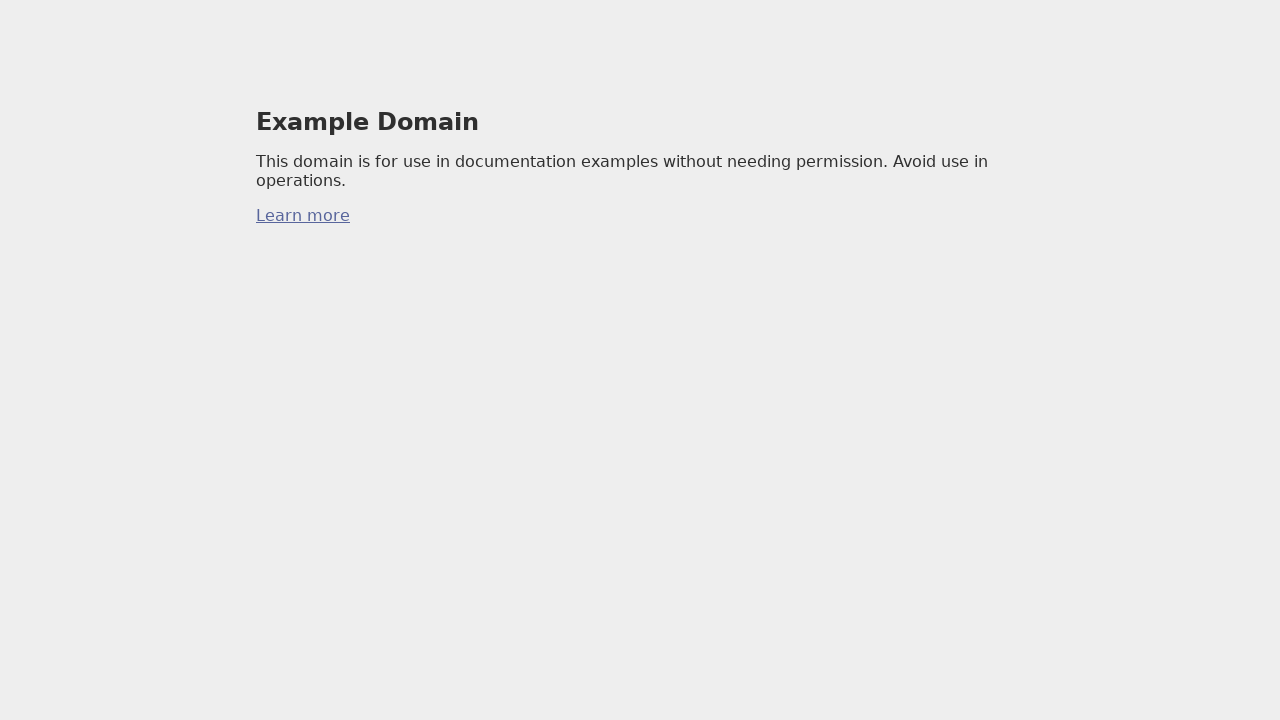

Created first string object 'Hello'
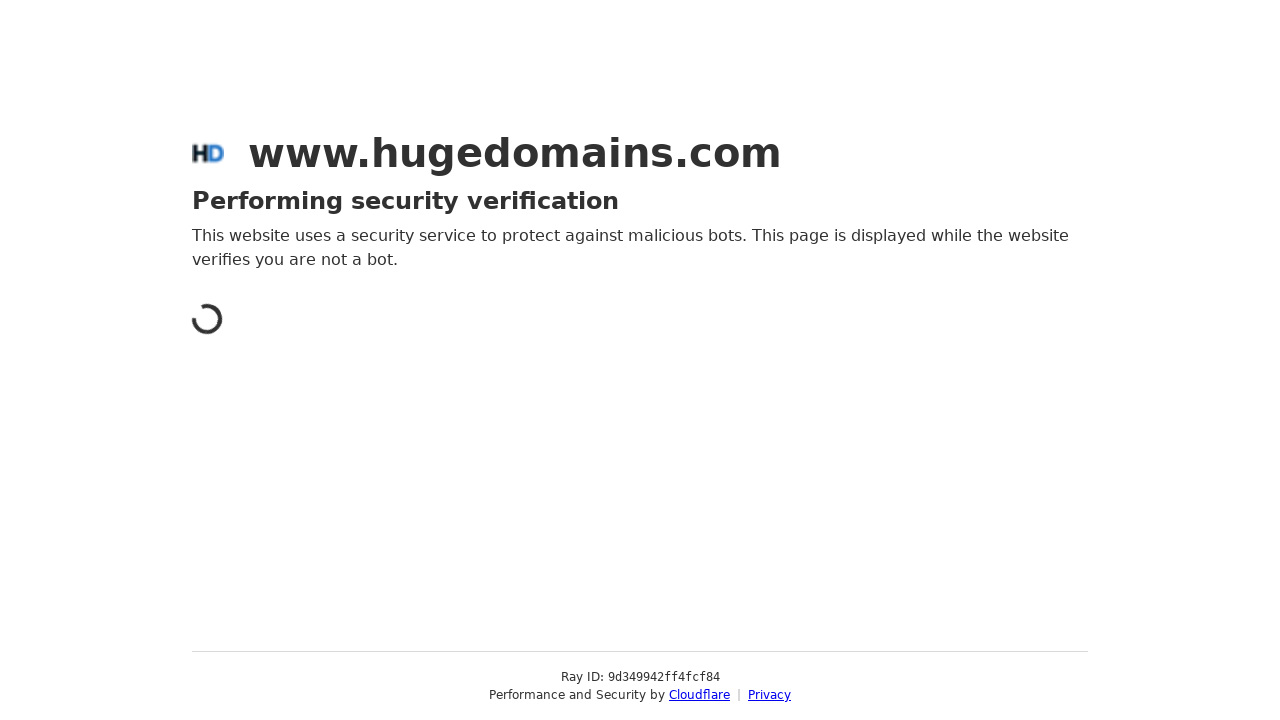

Created second string object 'World'
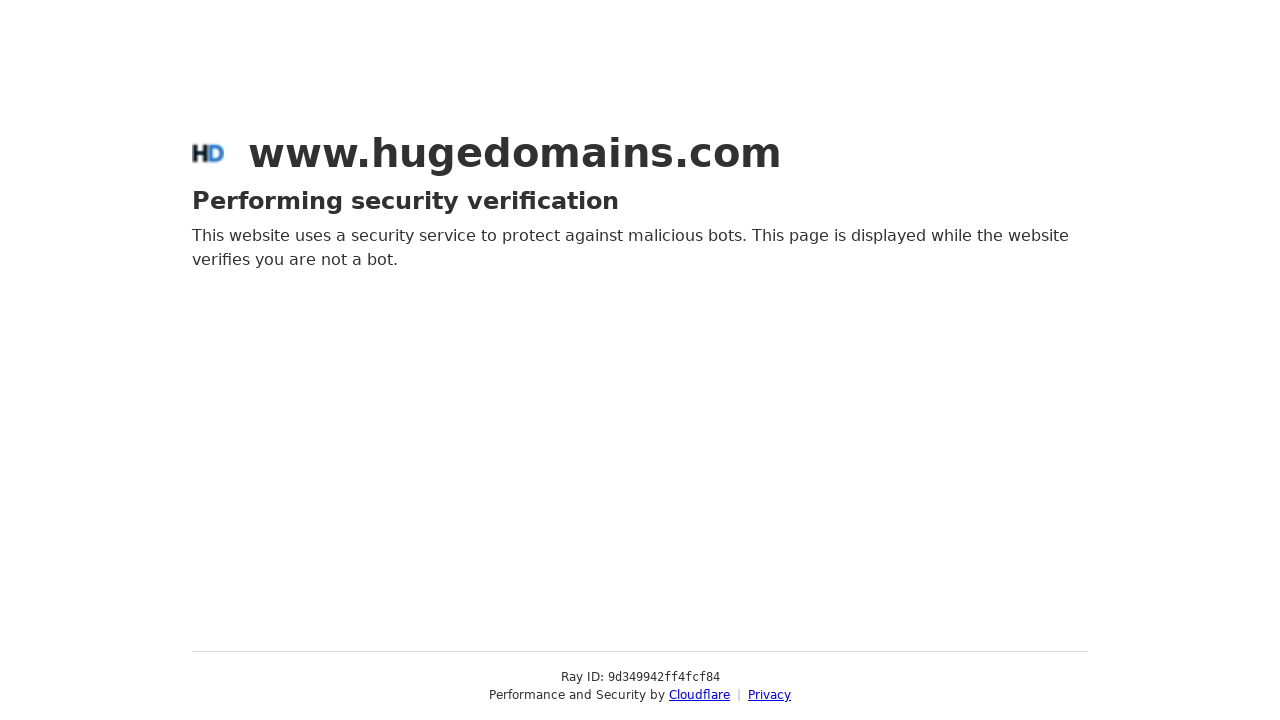

Verified that two string objects are not the same
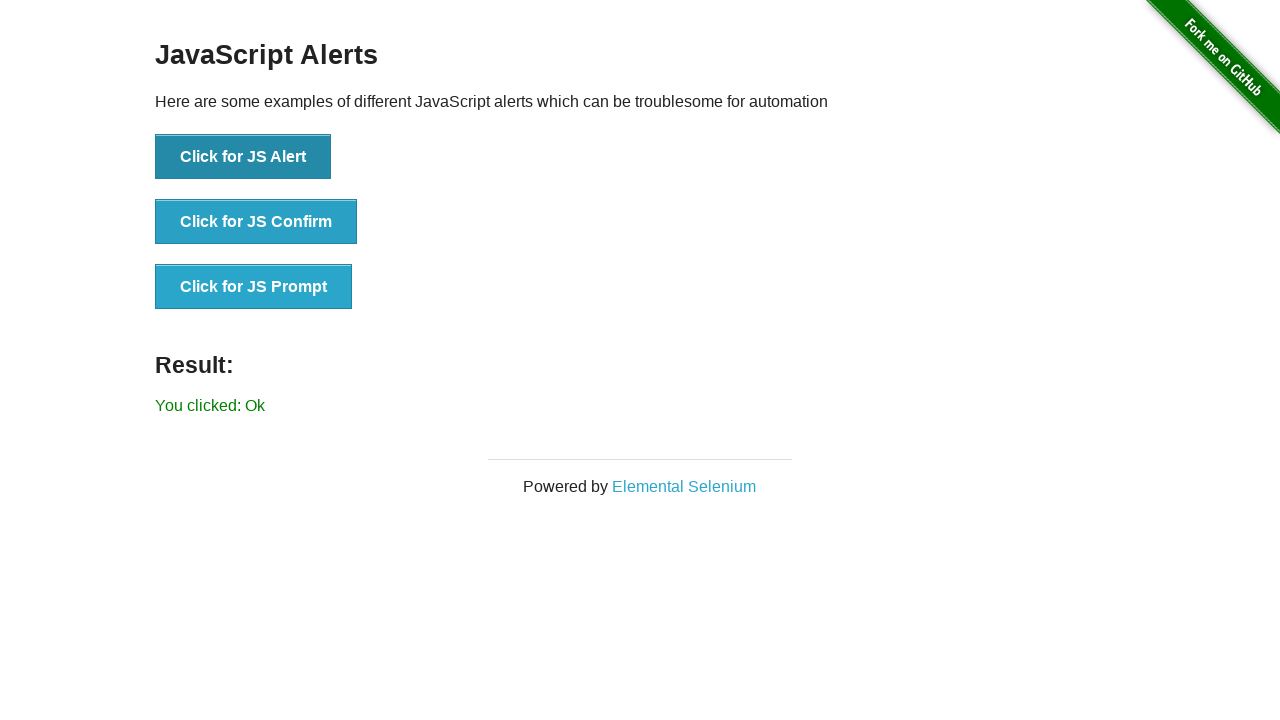

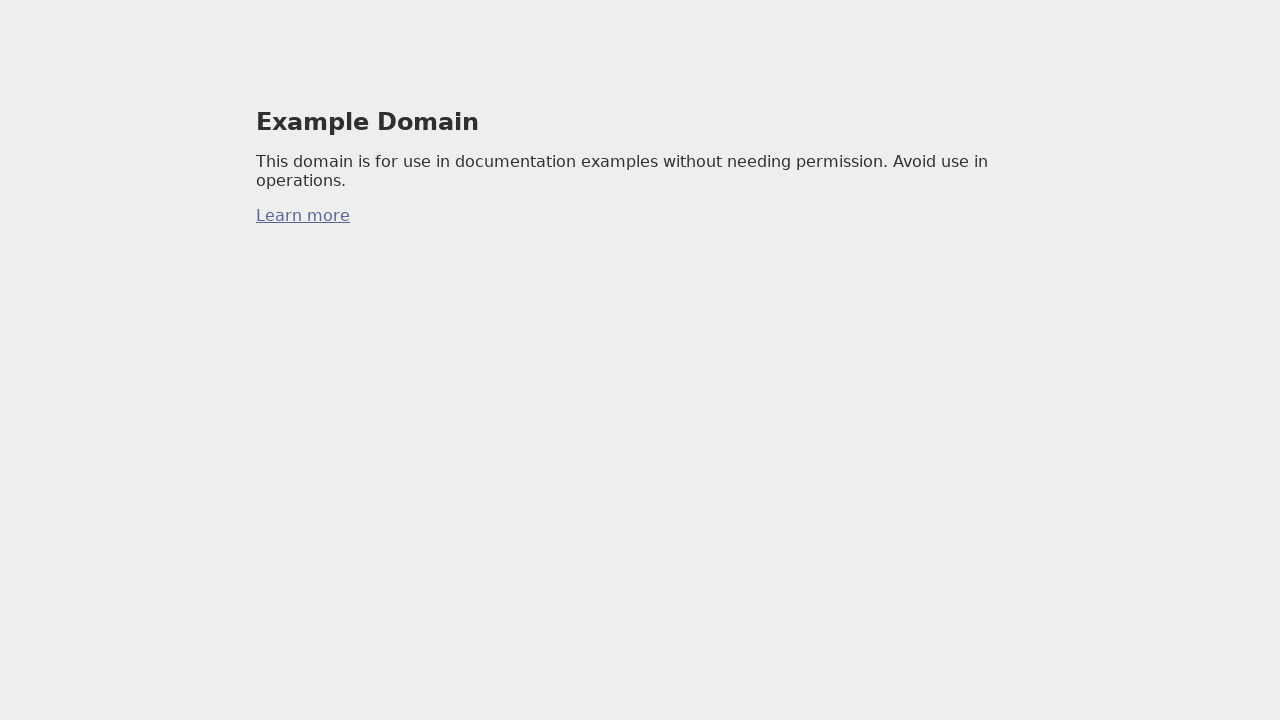